Tests mouse interactions including hover, right-click context menu, and drag-and-drop functionality on a demo page

Starting URL: https://syntaxprojects.com/simple_context_menu.php

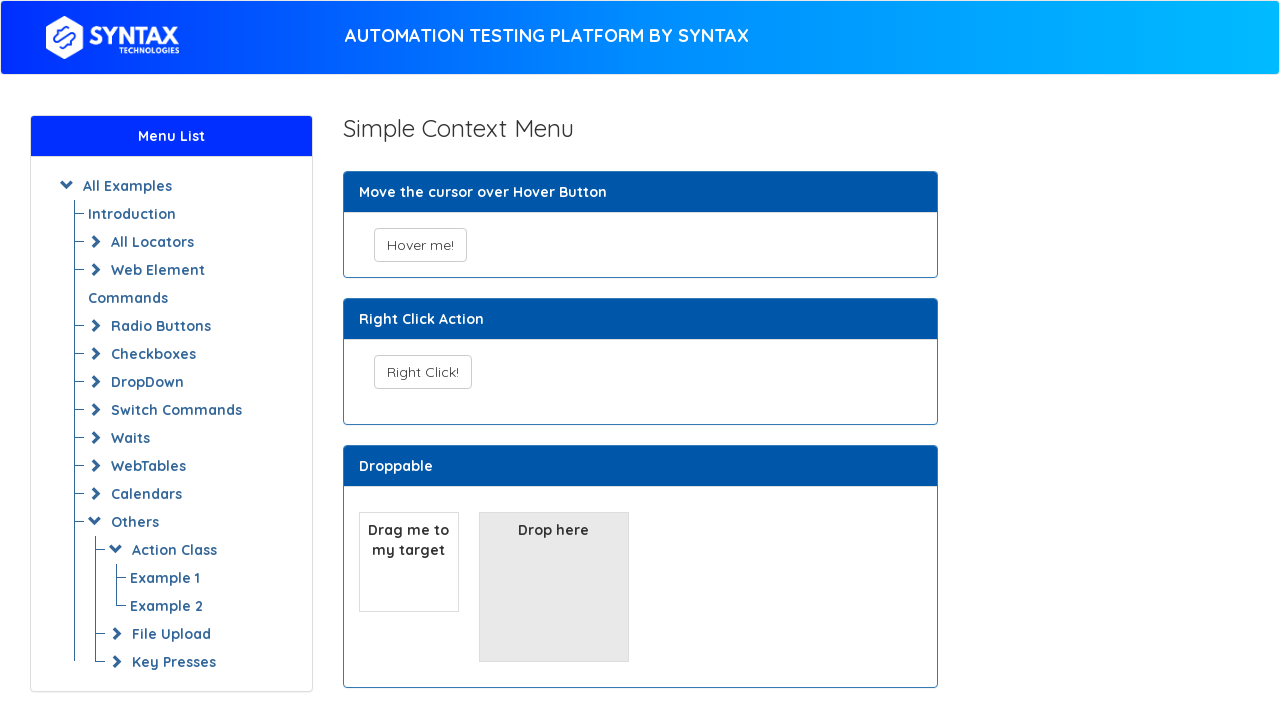

Hovered over the 'Hover me!' button at (420, 245) on xpath=//button[text()='Hover me!']
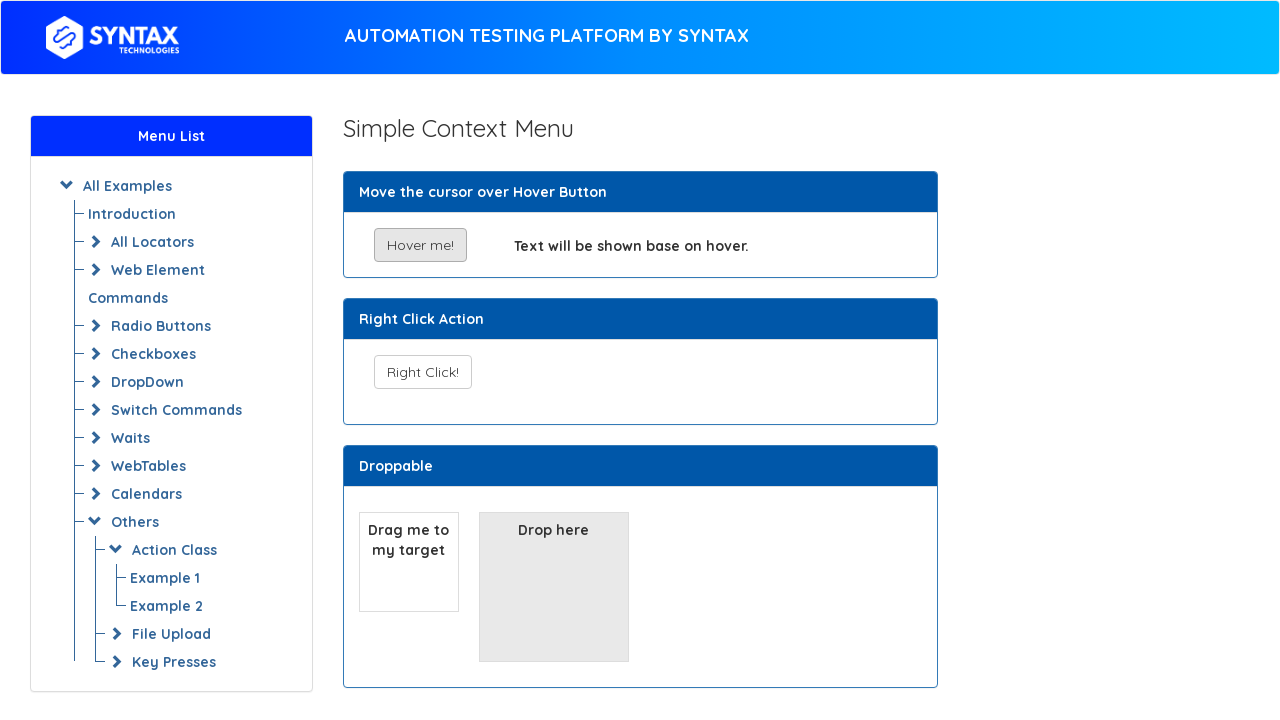

Right-clicked on the 'Right Click!' button to open context menu at (422, 372) on xpath=//button[text()='Right Click!']
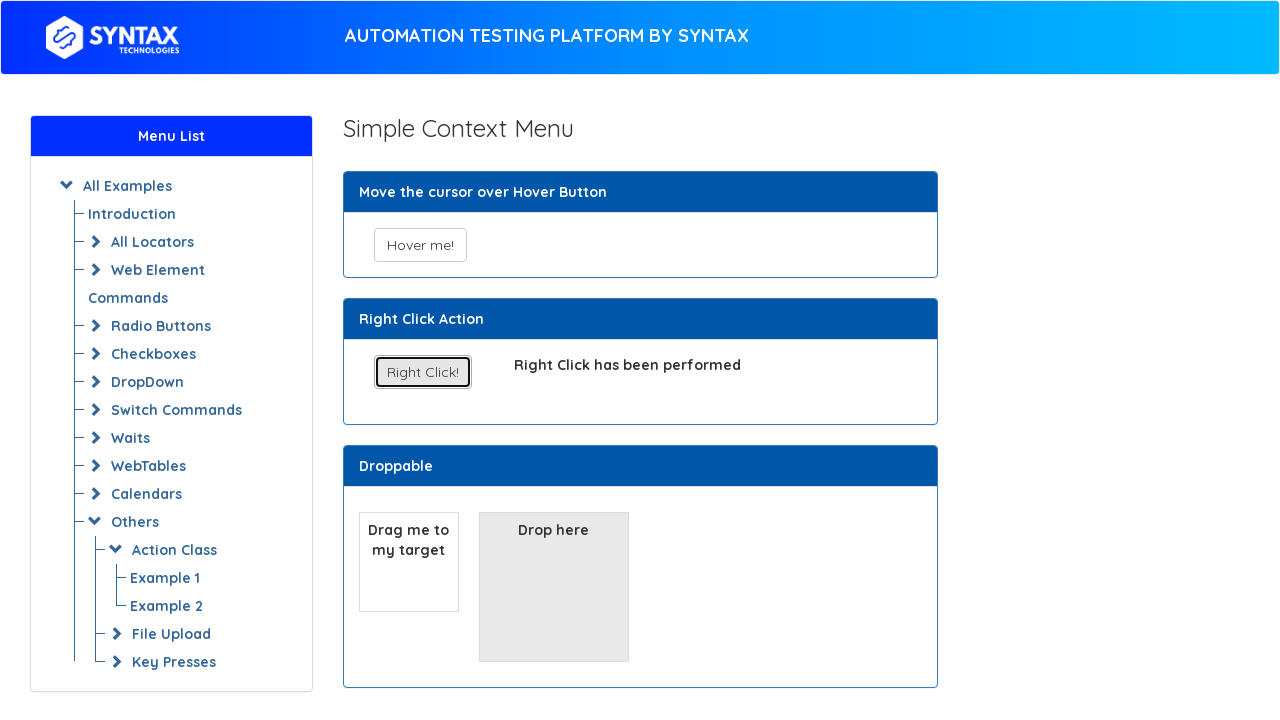

Dragged draggable element to droppable target at (554, 587)
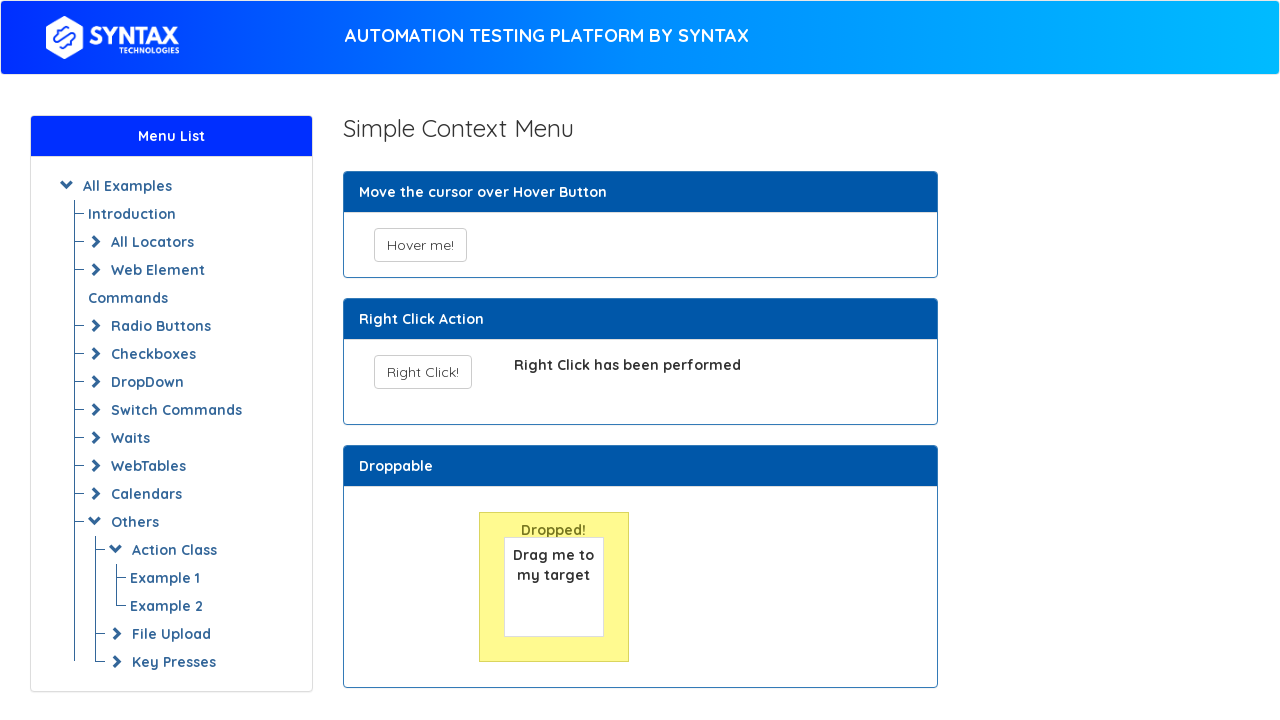

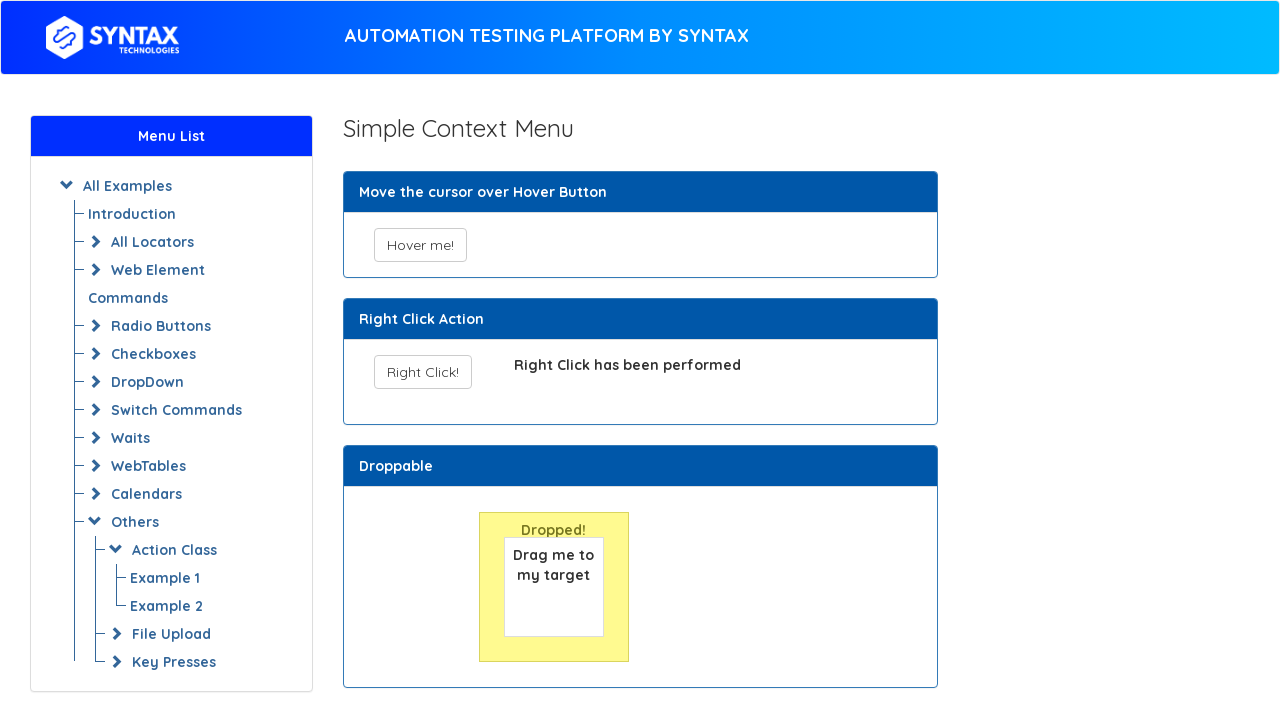